Tests drag and drop functionality by dragging an element and dropping it into a target area

Starting URL: http://jqueryui.com/droppable/

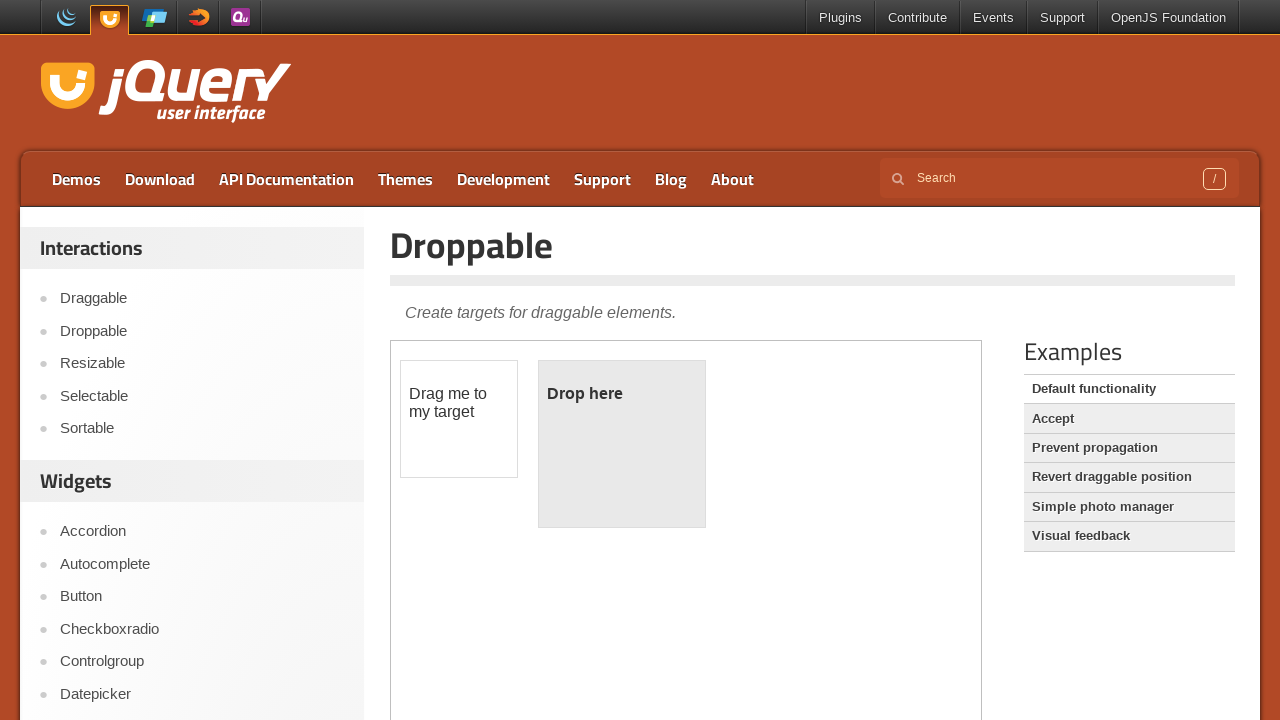

Located the iframe containing the drag and drop demo
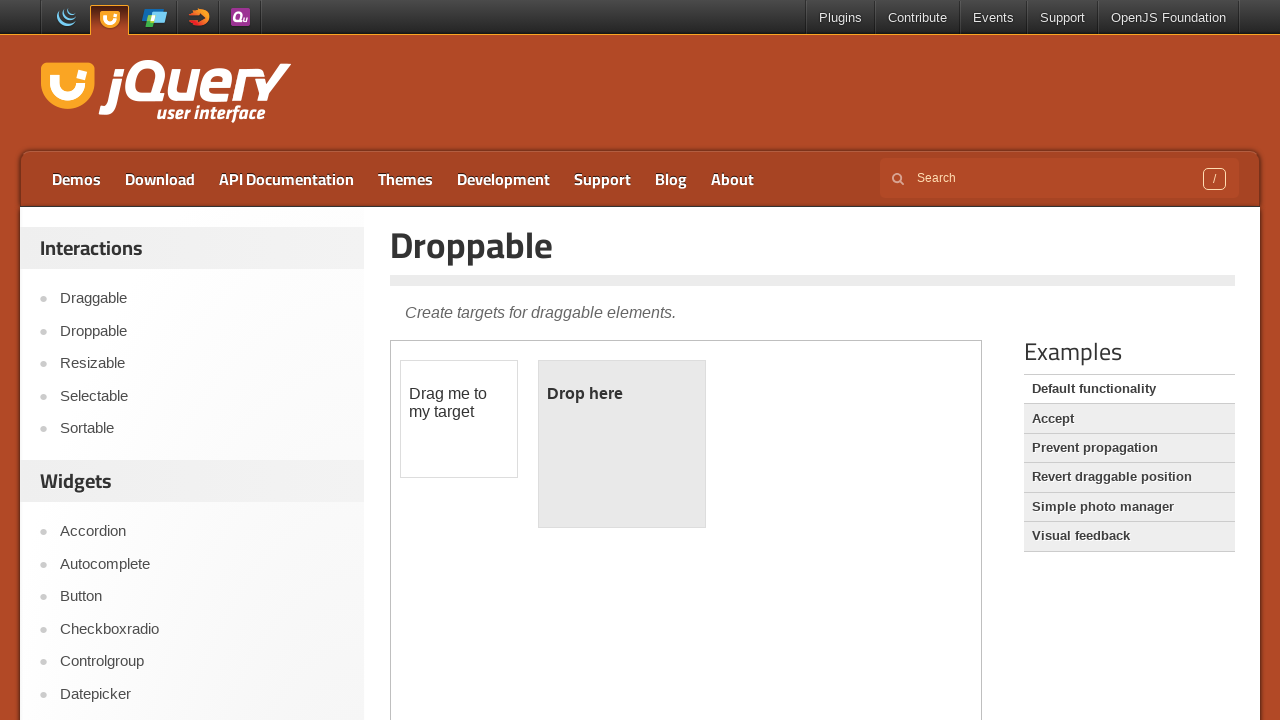

Located the draggable element
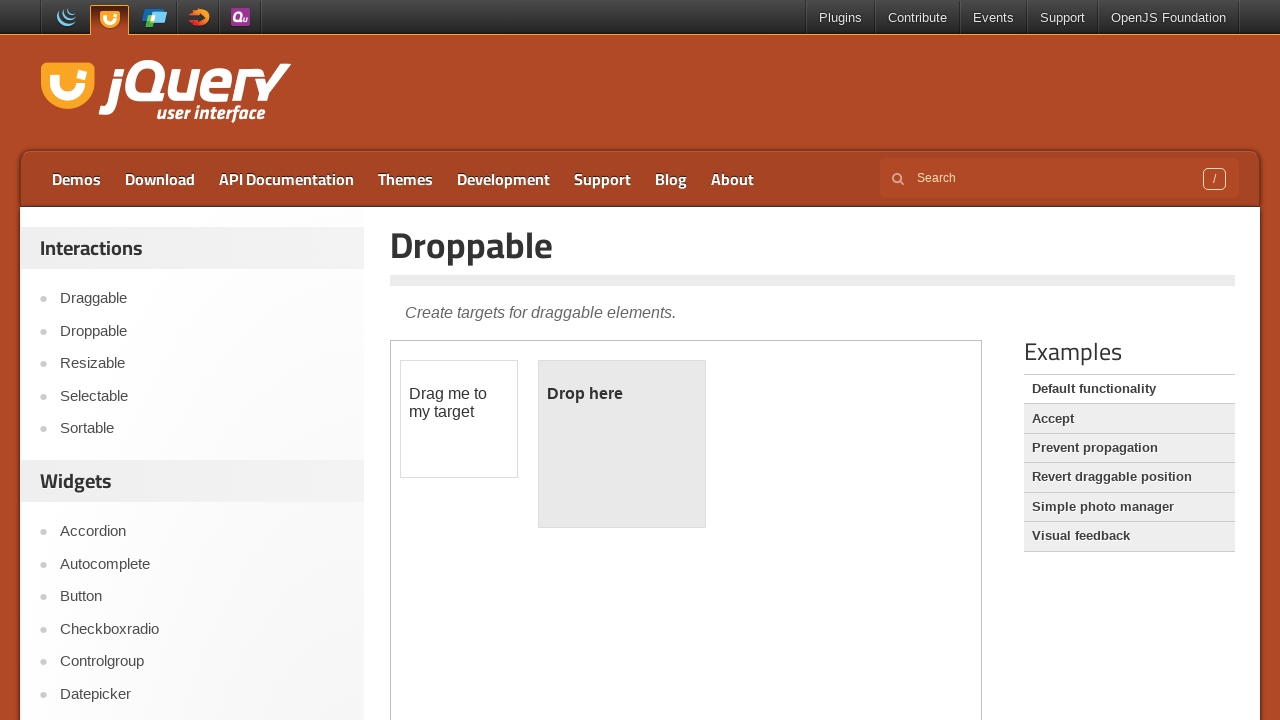

Located the droppable target area
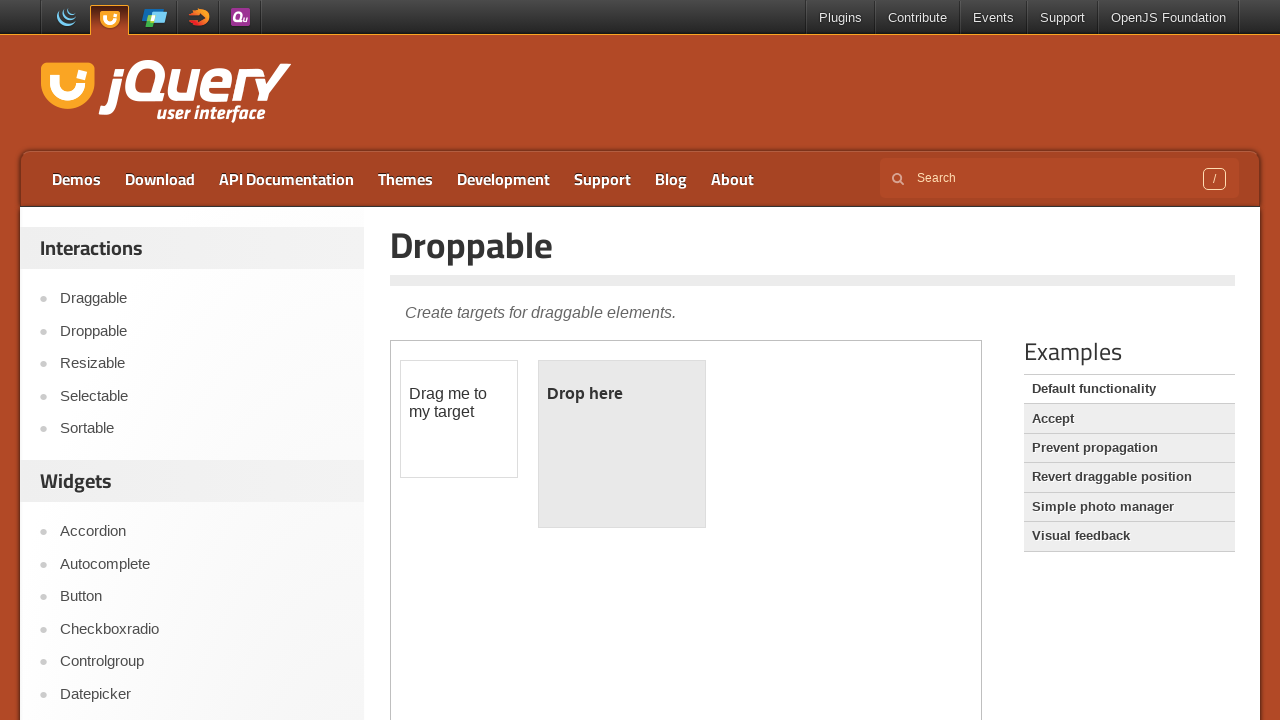

Dragged the element and dropped it into the target area at (622, 444)
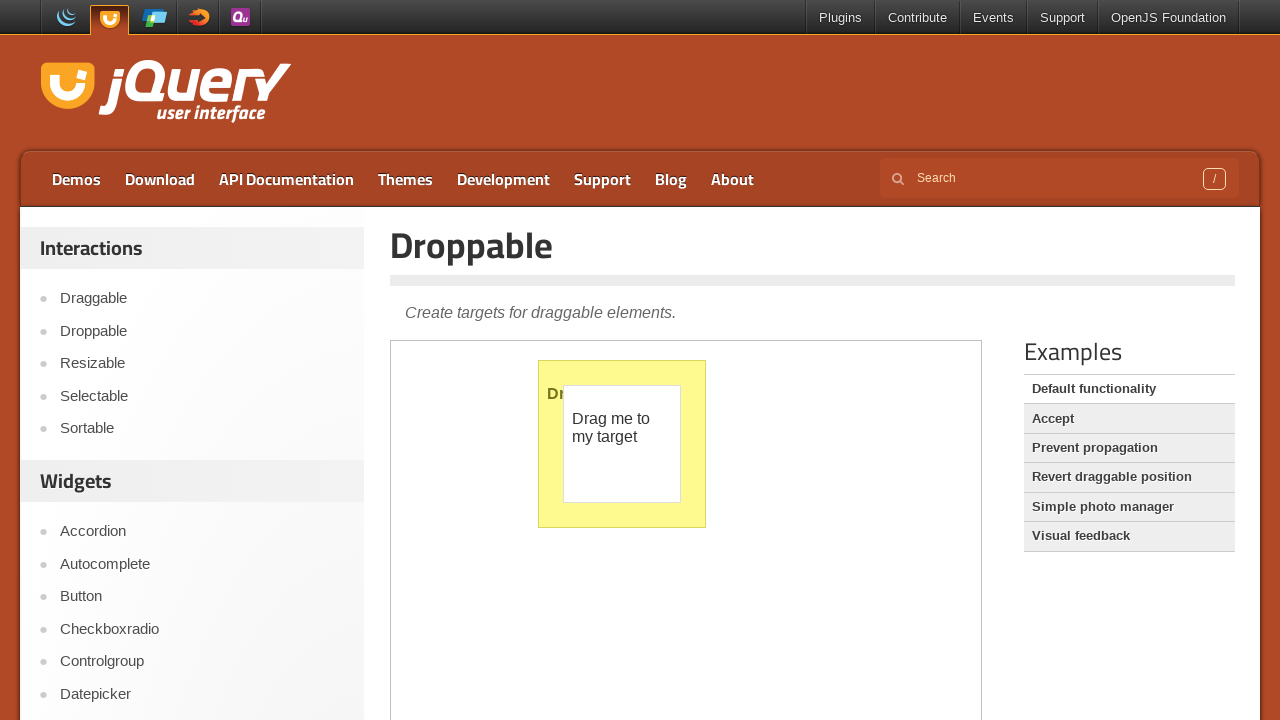

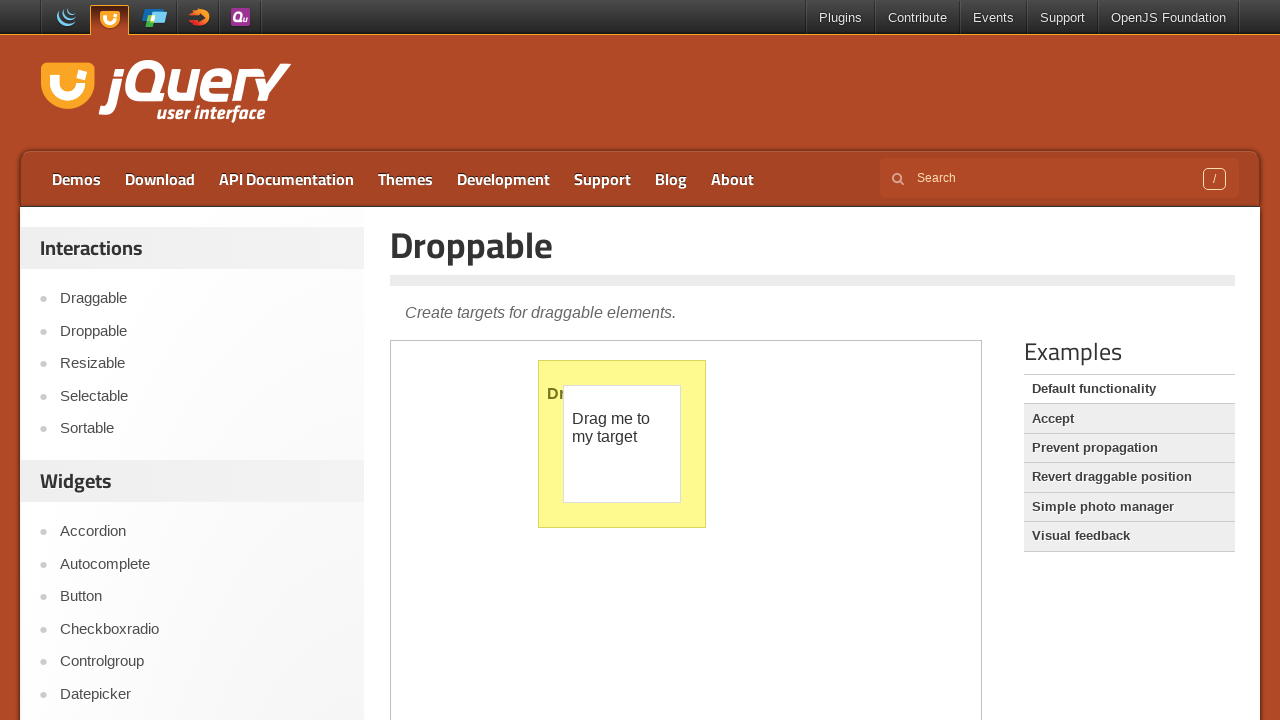